Tests clicking a link that opens a popup window on a test blog page, demonstrating multi-window browser behavior

Starting URL: https://omayo.blogspot.com/

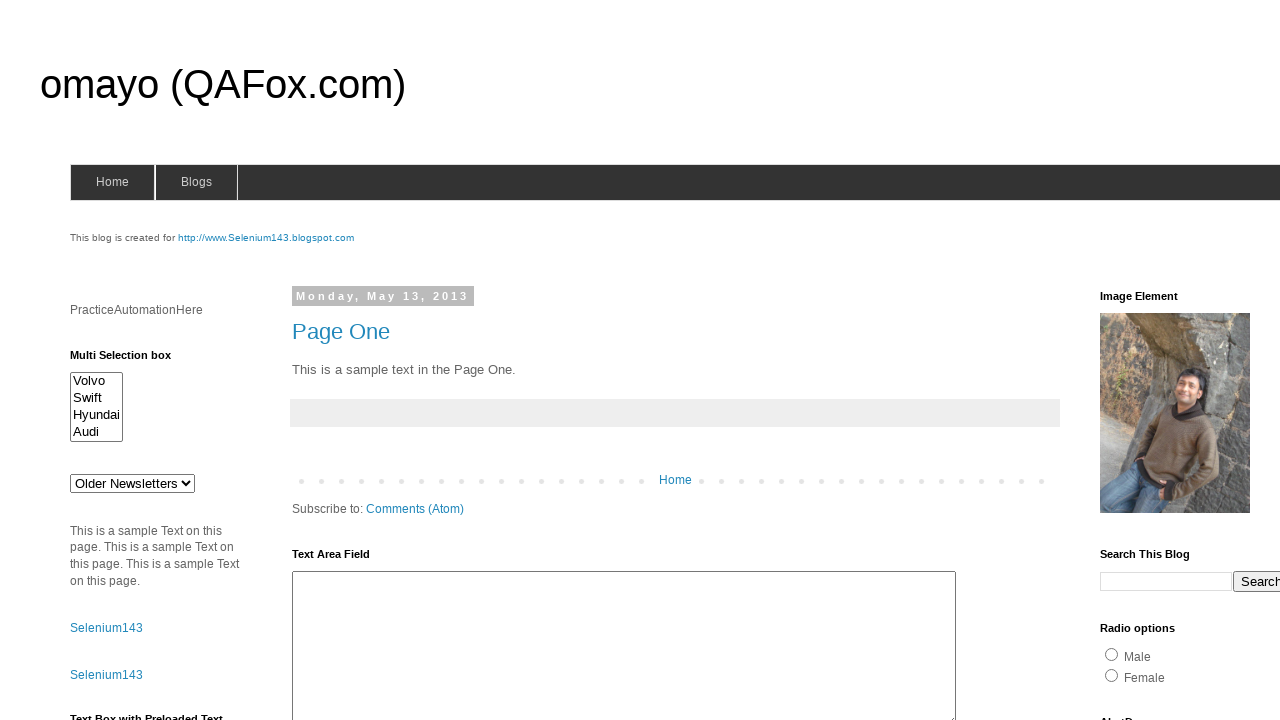

Clicked link to open a popup window at (132, 360) on text=open a popup window
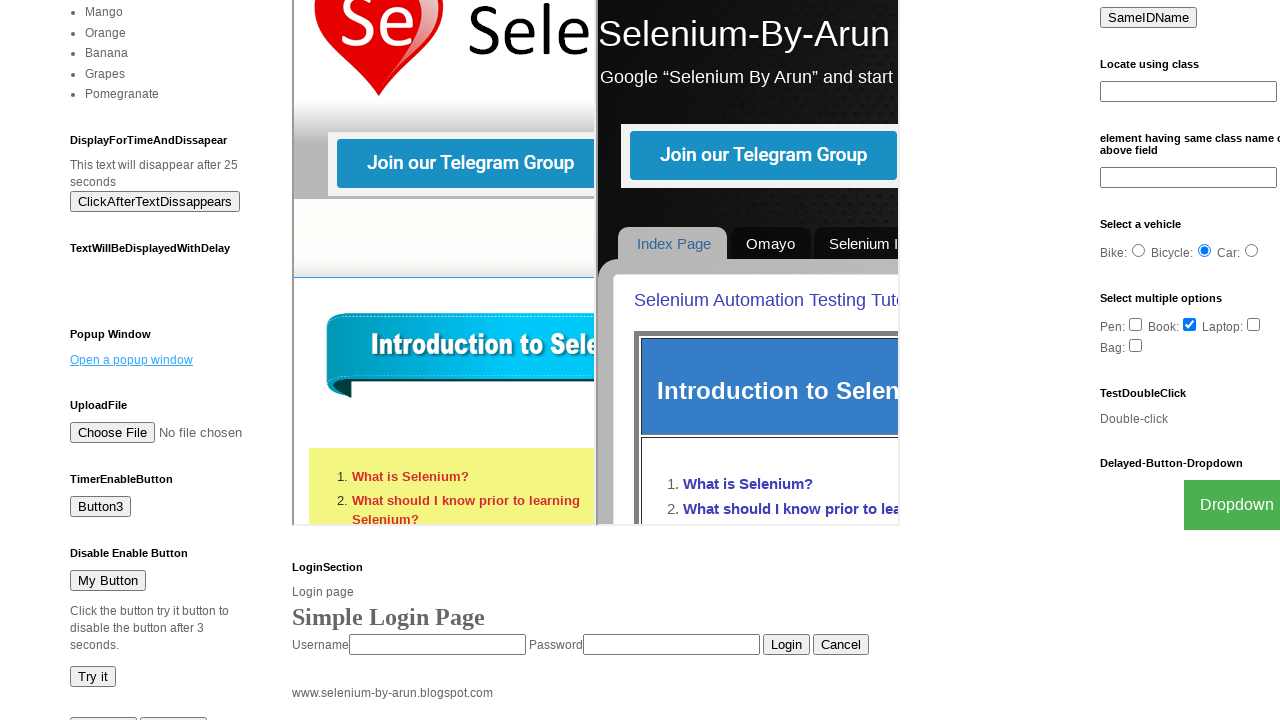

Waited 3 seconds for popup window to open
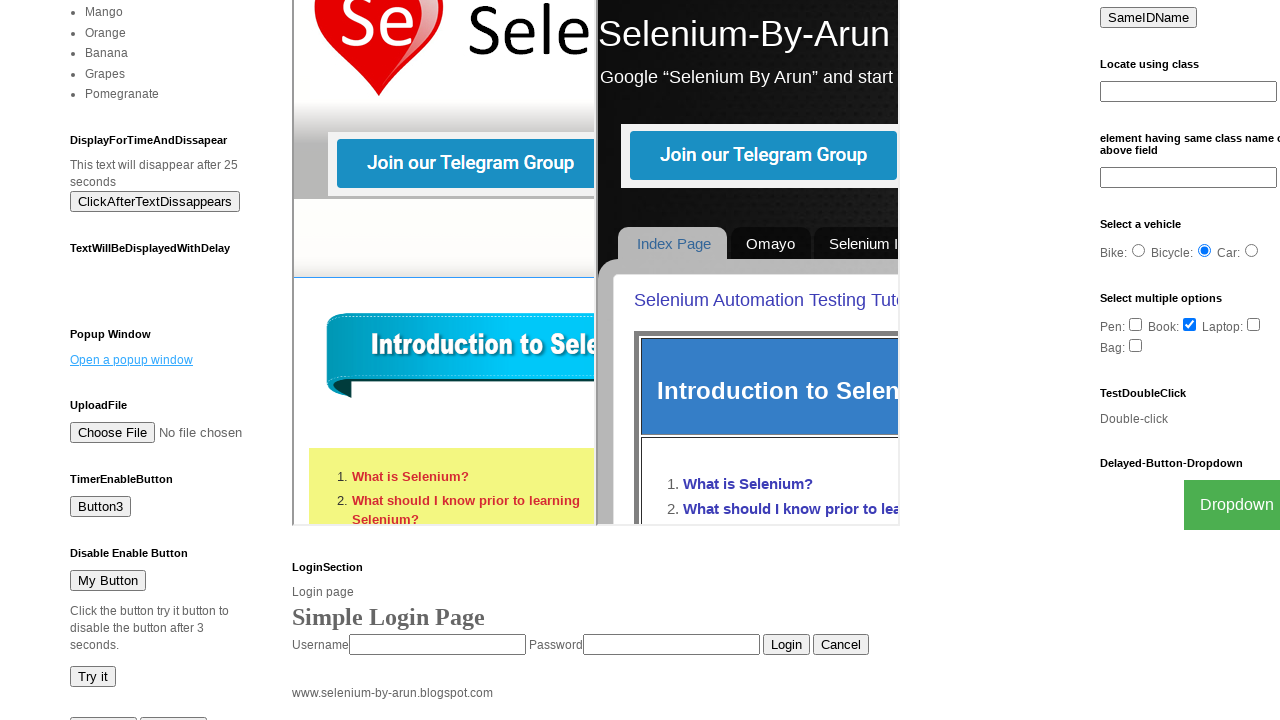

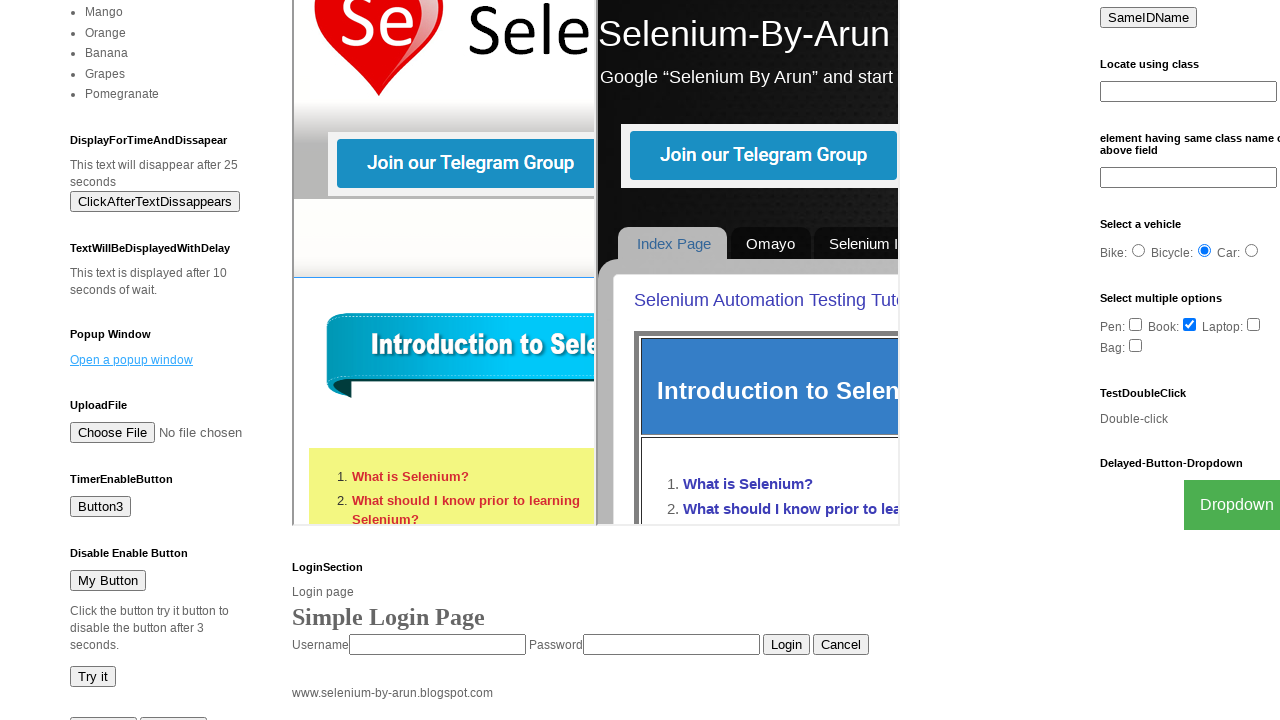